Tests news selection functionality by clicking on a news dropdown and then clicking to load the news content

Starting URL: http://ee461l-election-essentials.appspot.com/trendingnews.html

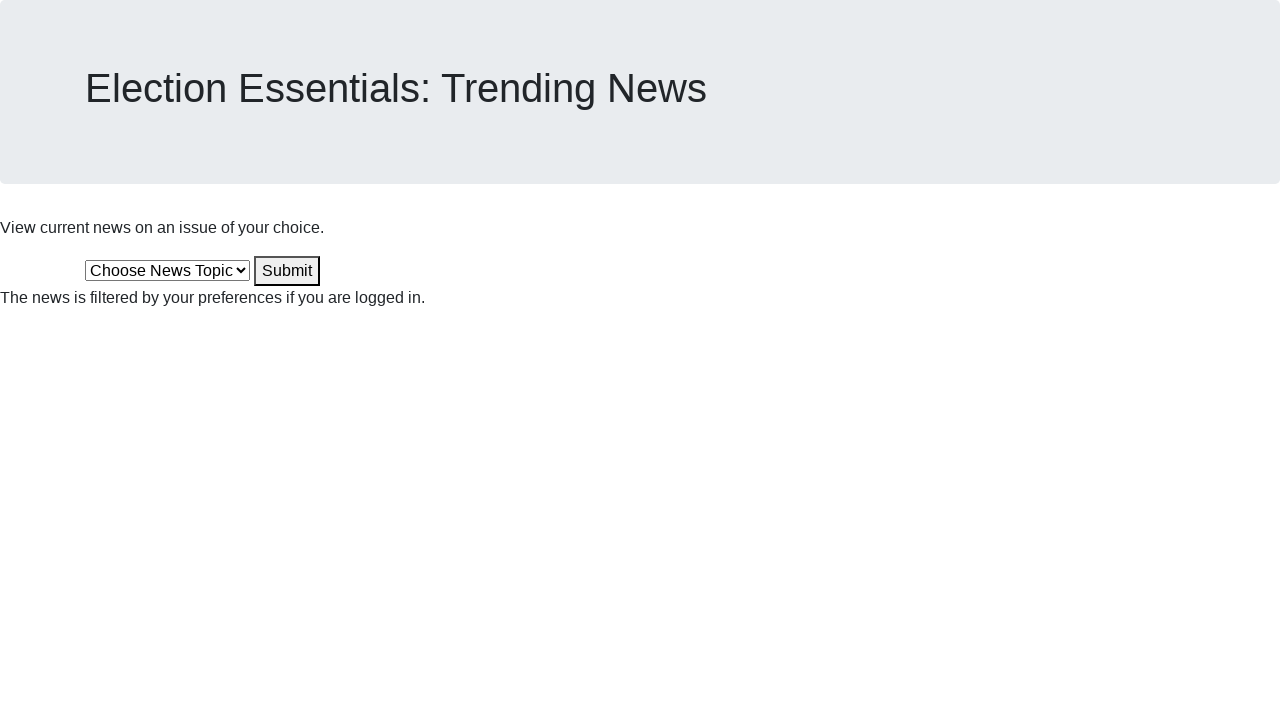

Clicked news select dropdown at (168, 270) on #news-select
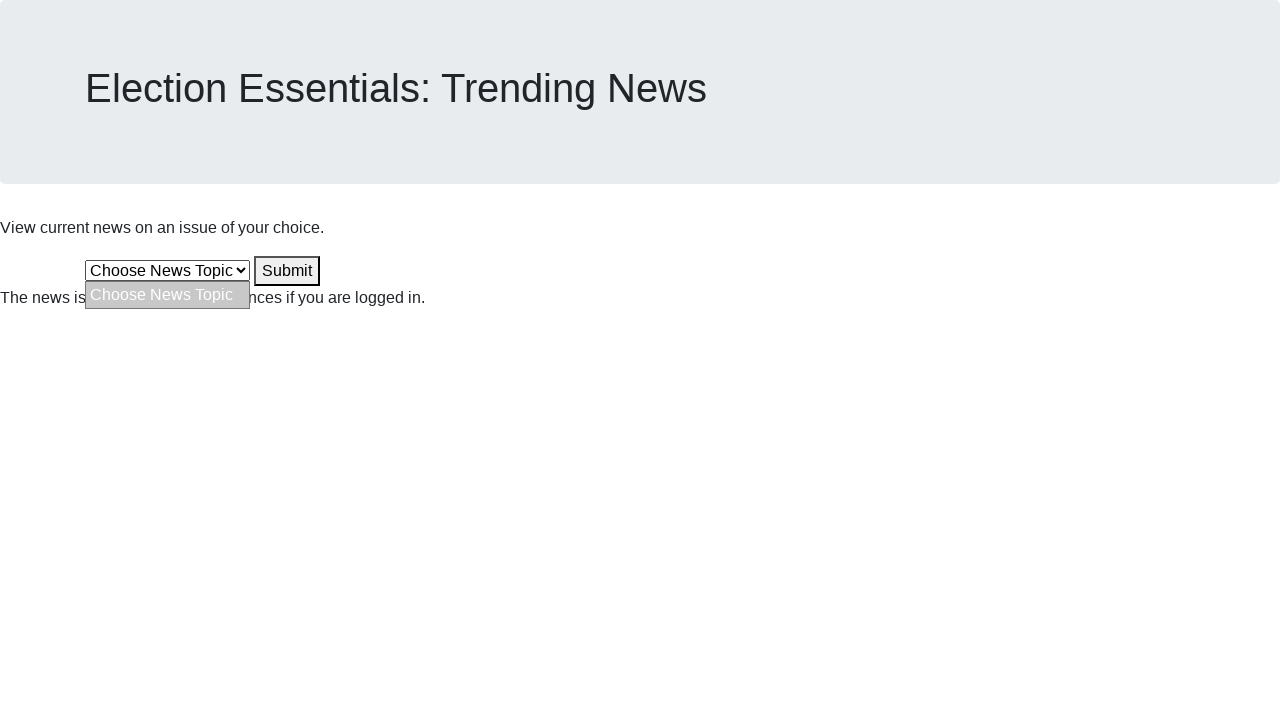

Waited 1000ms for dropdown to open
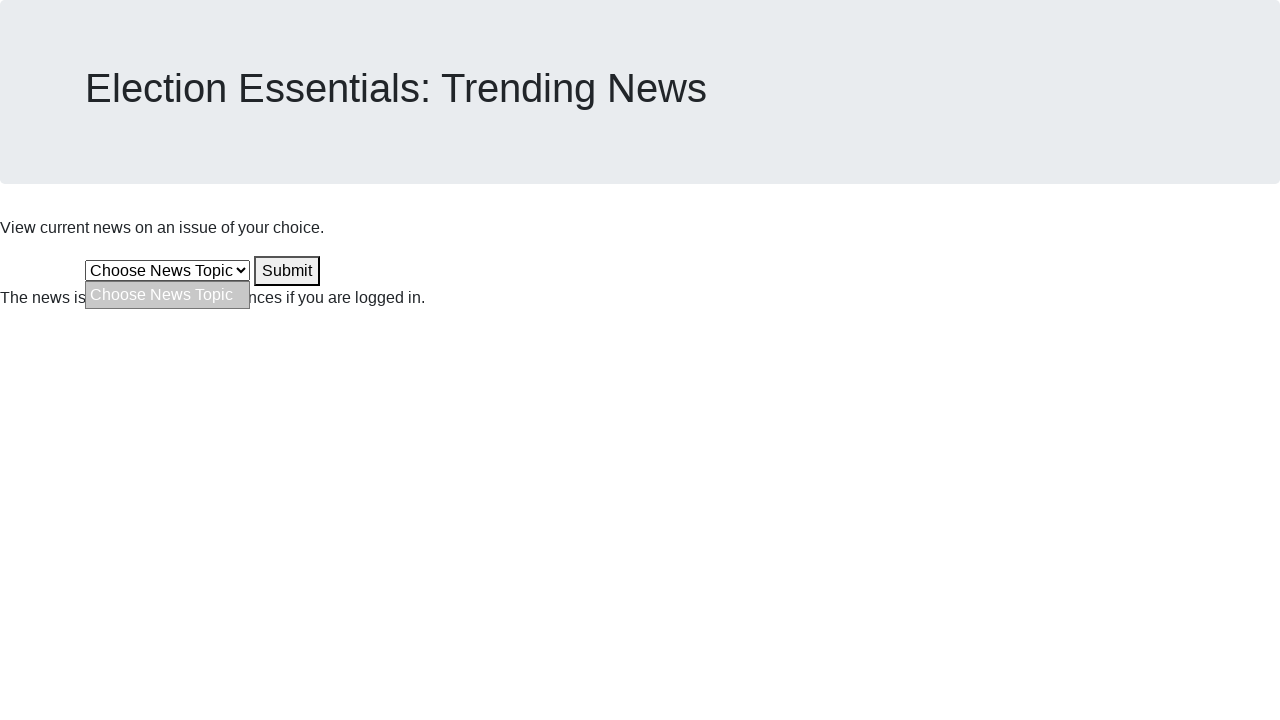

Clicked news button to load content at (287, 271) on #click
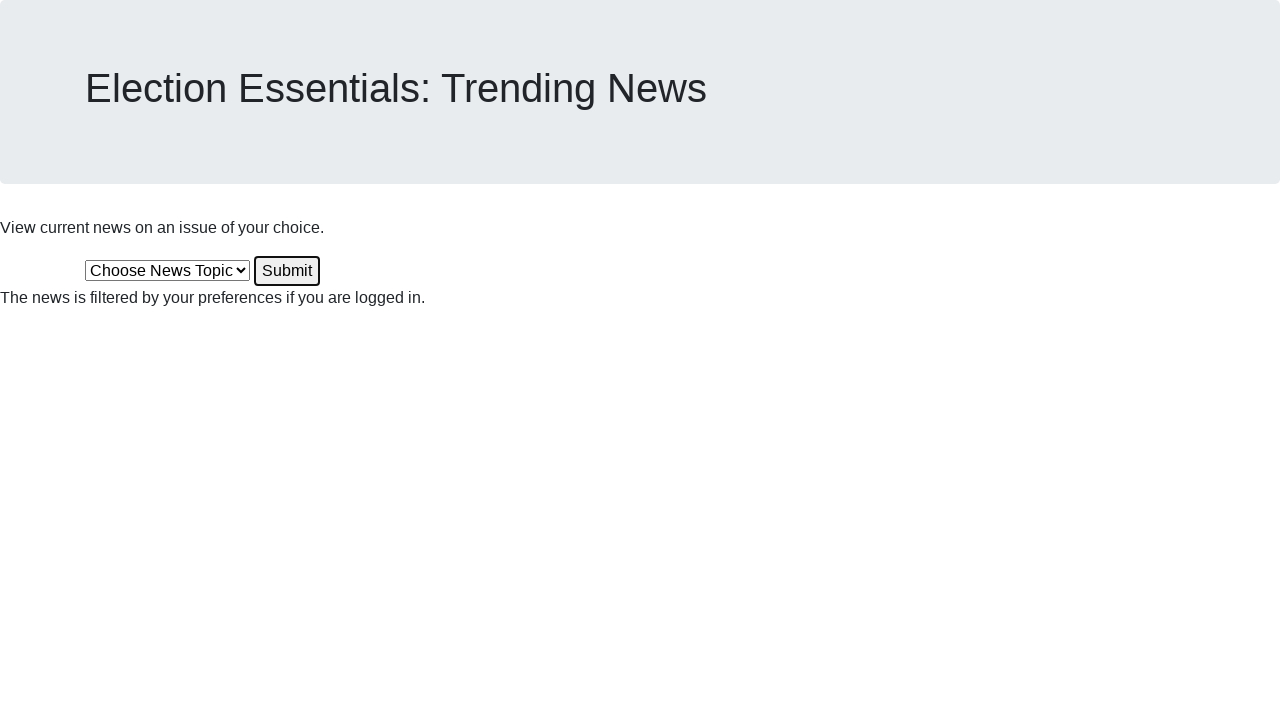

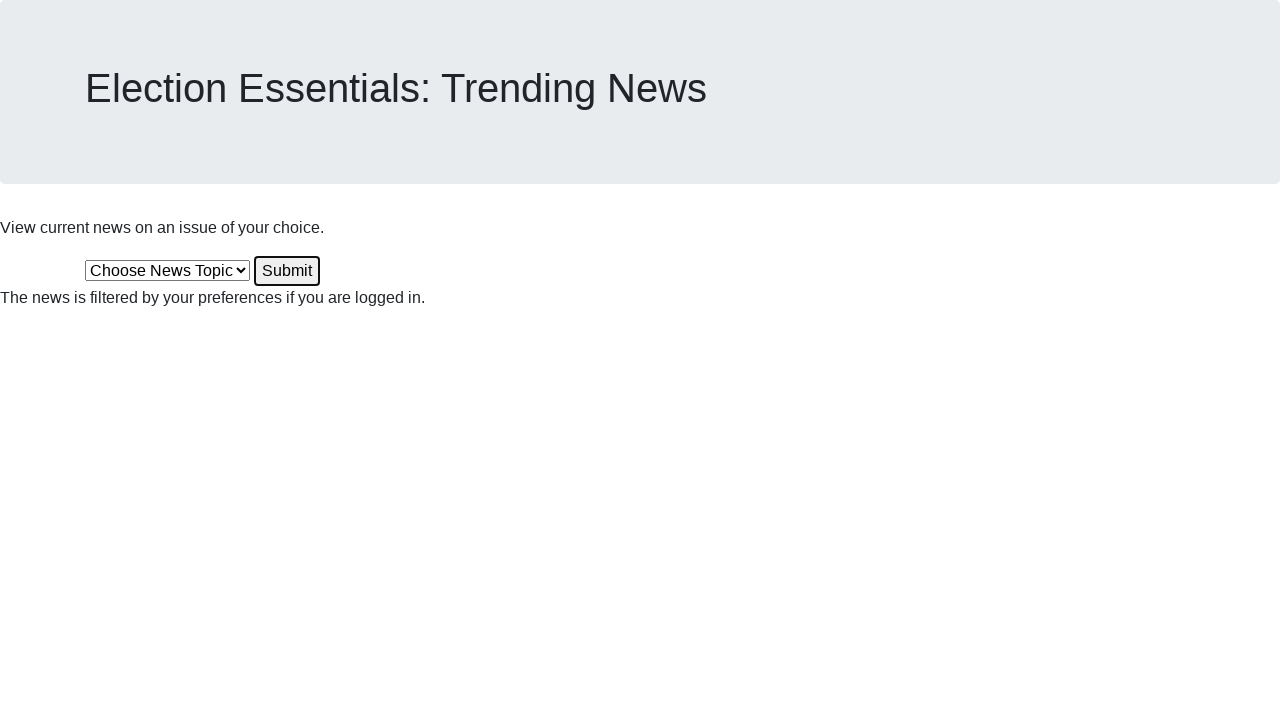